Tests alert handling functionality by clicking a button that triggers a JavaScript alert and then accepting the alert

Starting URL: https://demoqa.com/alerts

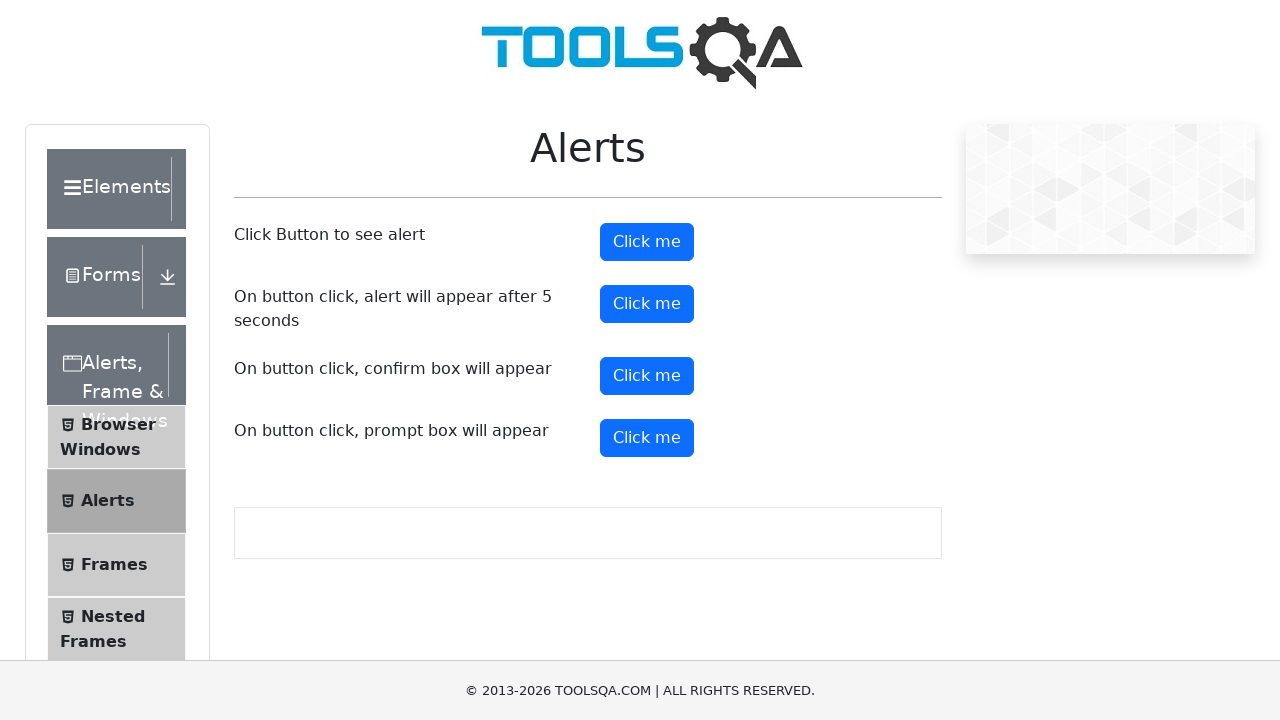

Clicked alert button to trigger JavaScript alert at (647, 242) on button#alertButton
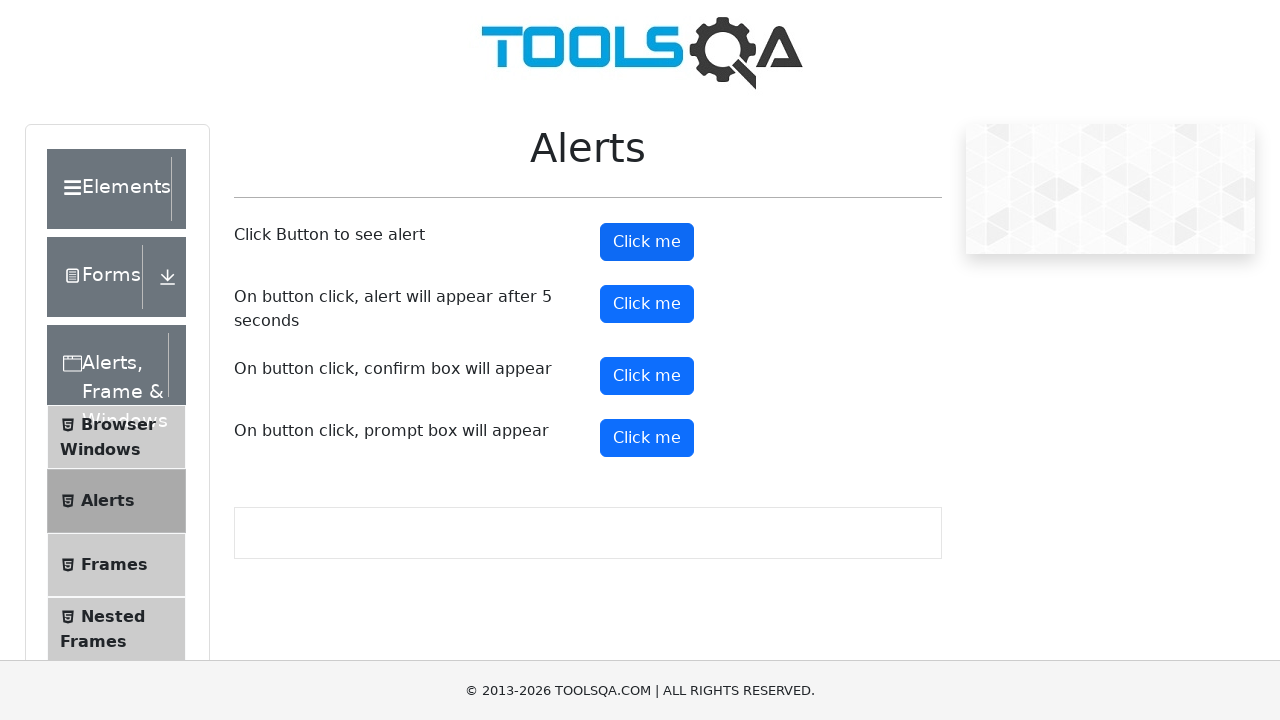

Set up dialog handler to accept alerts
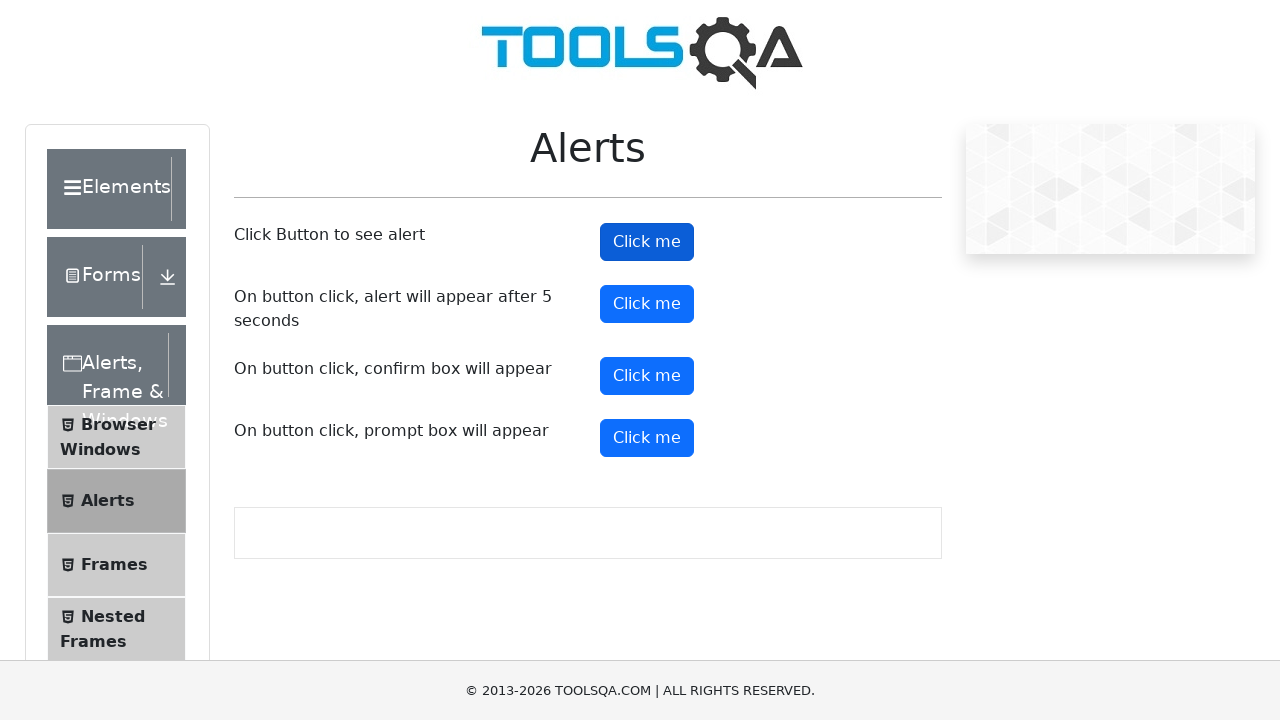

Clicked alert button again and accepted the alert at (647, 242) on button#alertButton
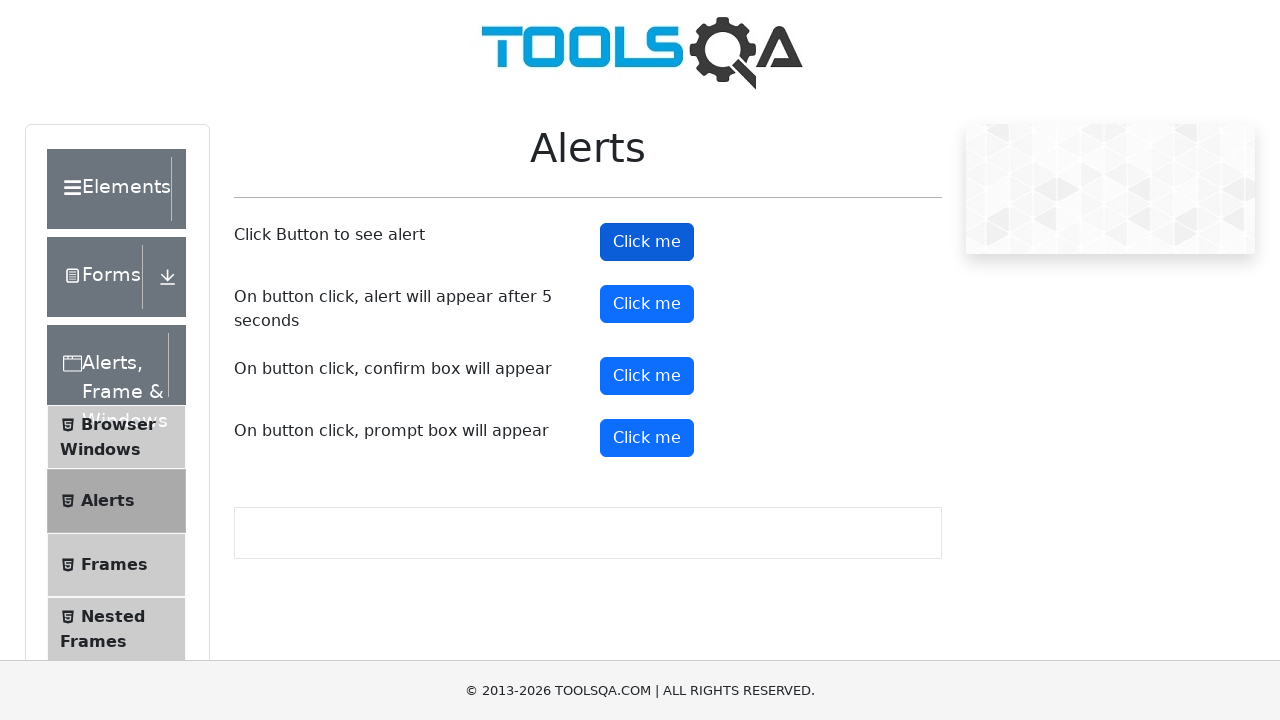

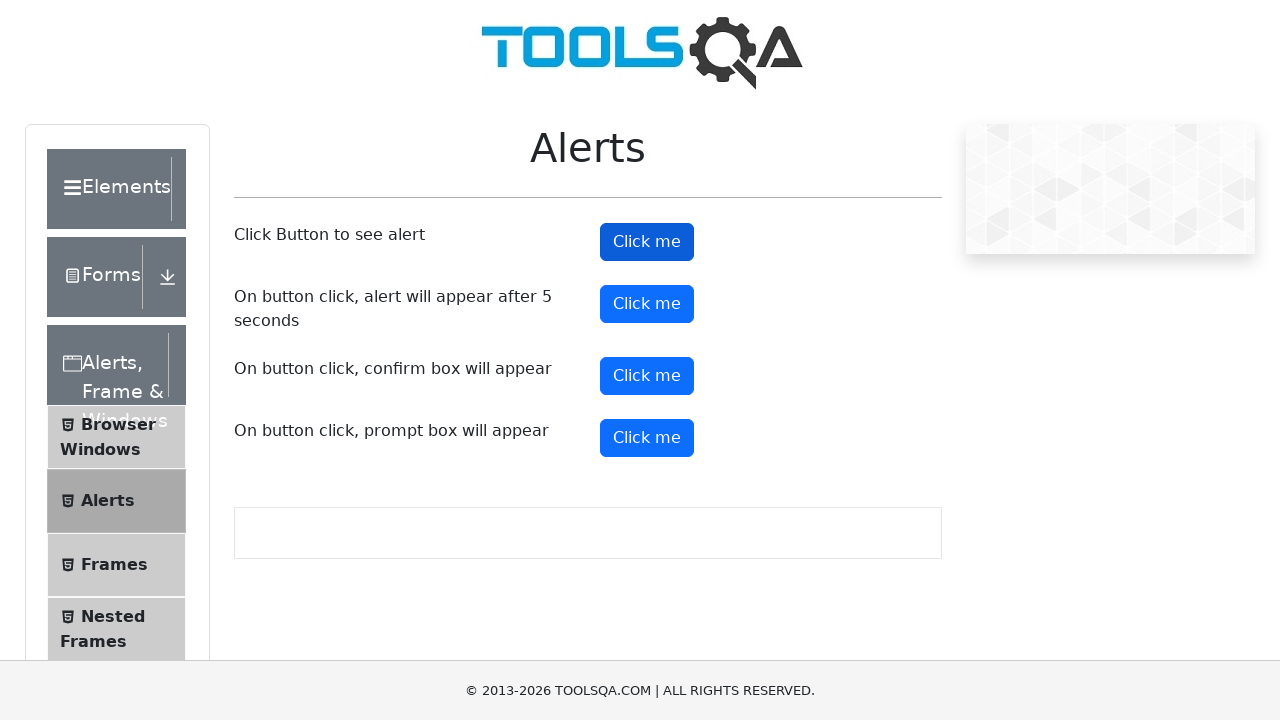